Navigates to a buttons test page and clicks a specific button element

Starting URL: https://www.automationtesting.co.uk/buttons.html

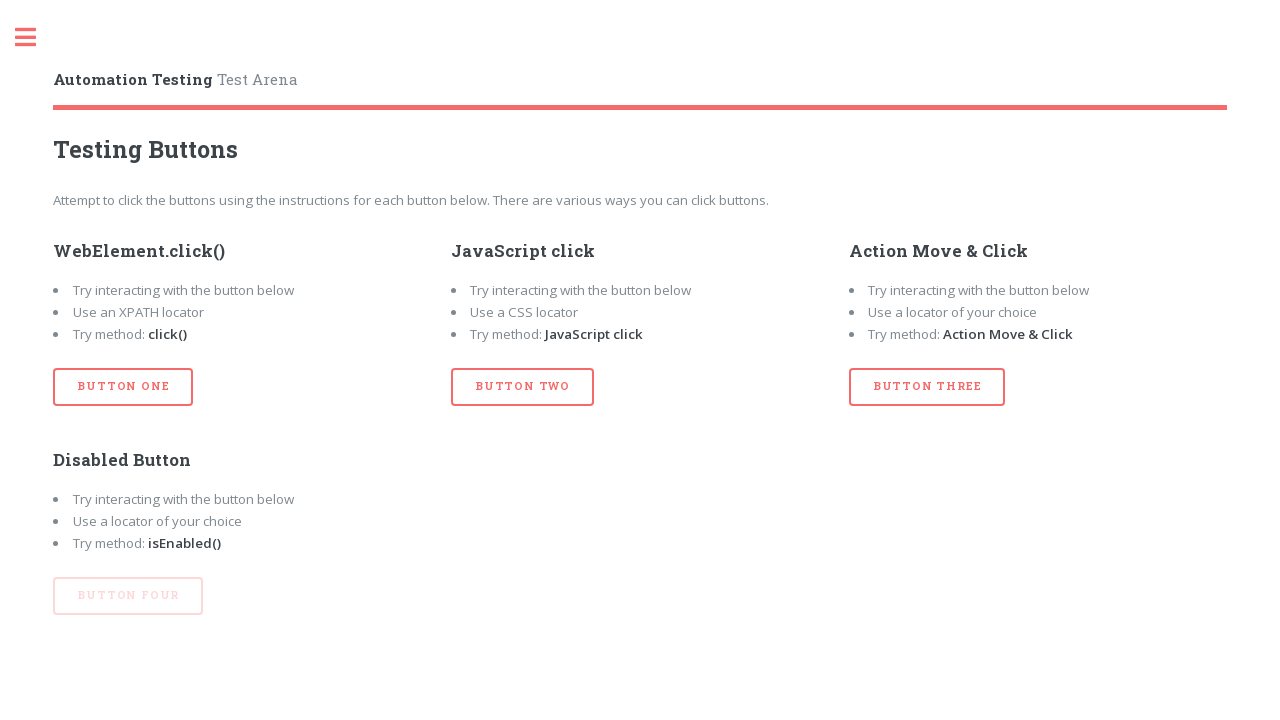

Navigated to buttons test page
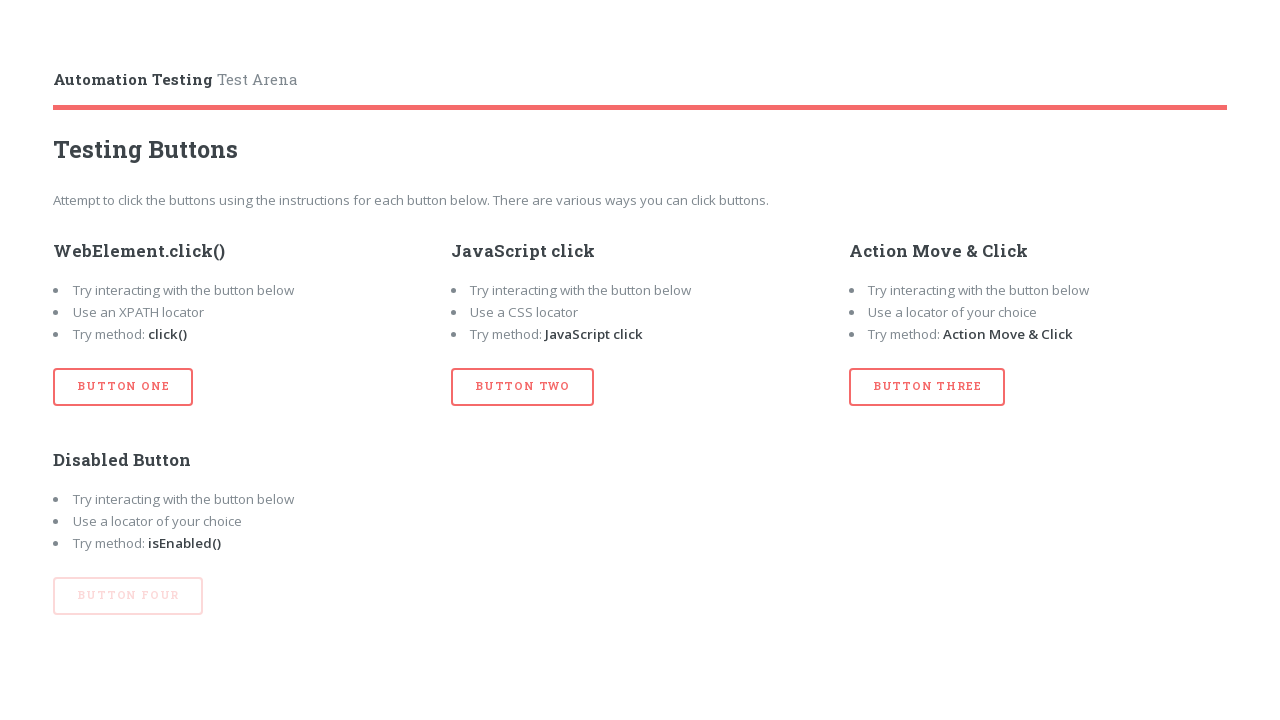

Clicked button with id btn_three at (927, 387) on button#btn_three
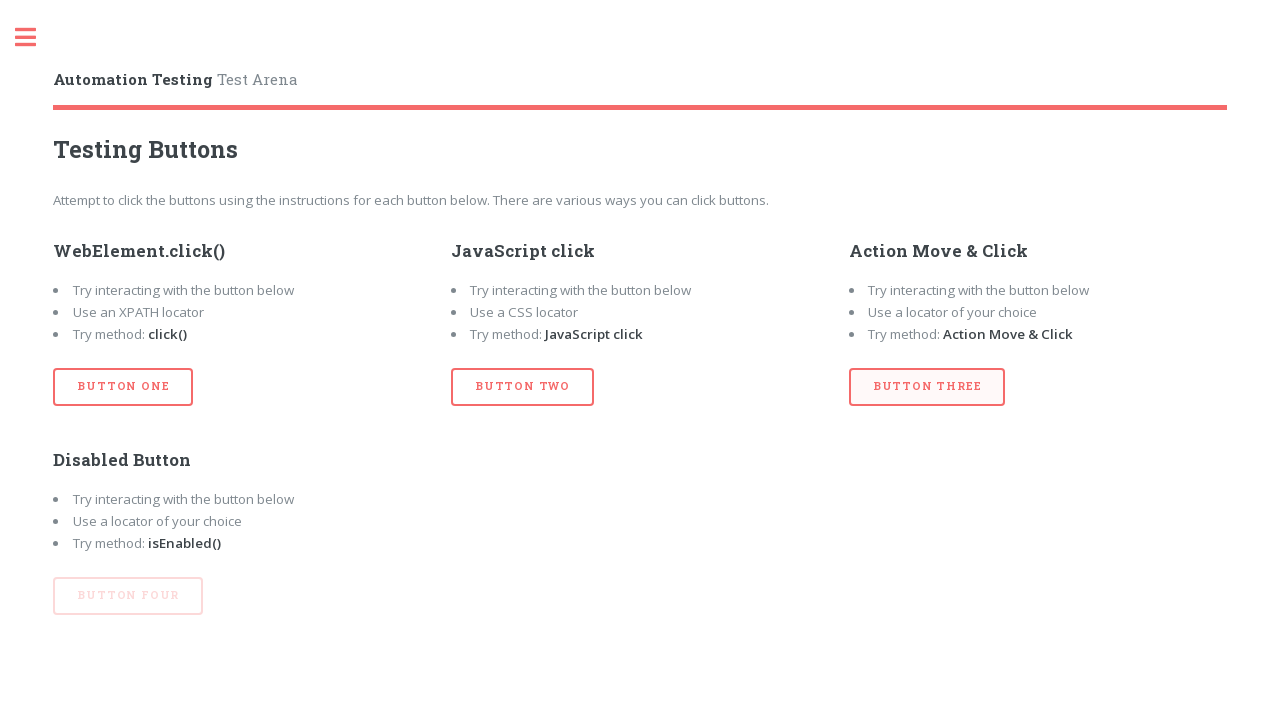

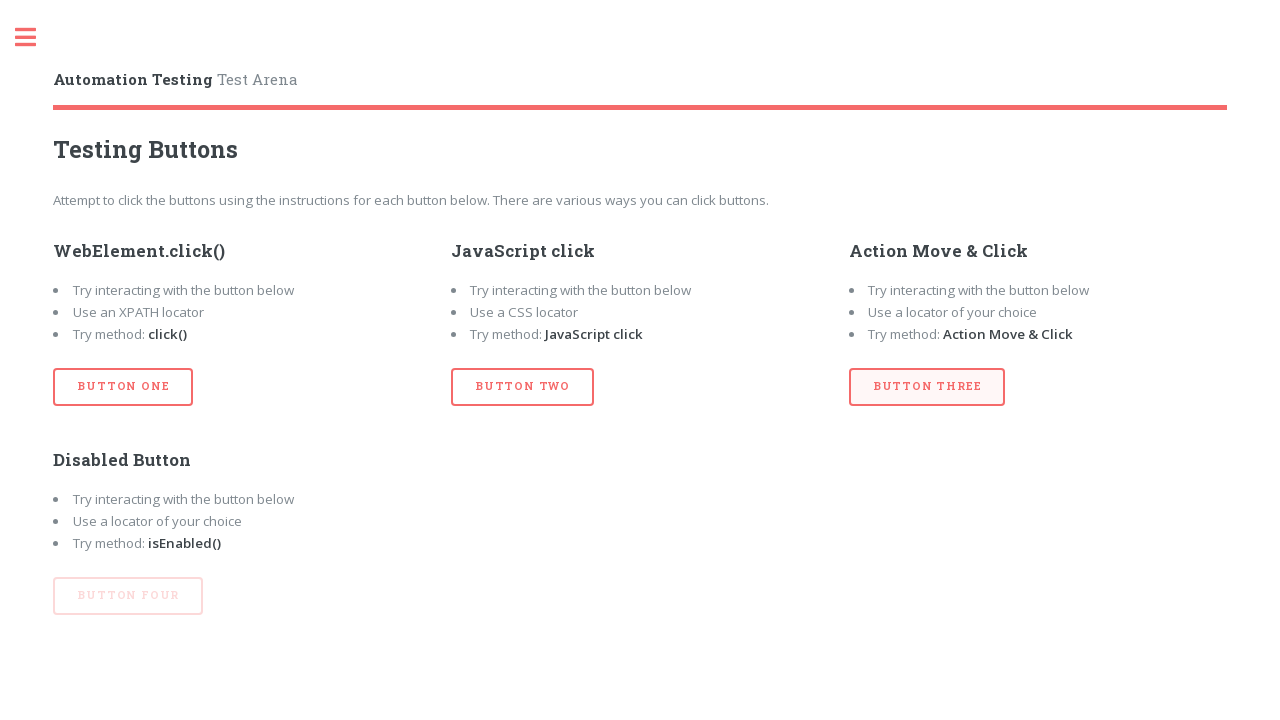